Navigates to rieckpil.de website and verifies the page loads successfully by checking for the page title

Starting URL: https://rieckpil.de

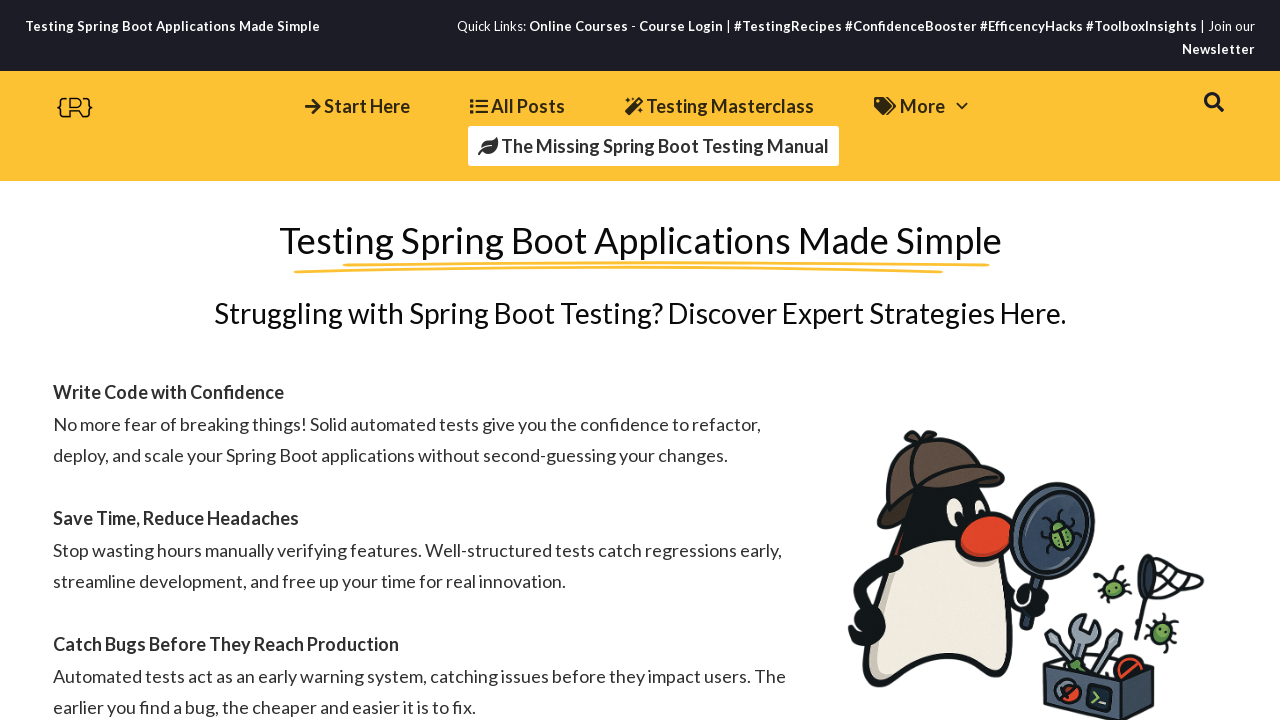

Navigated to https://rieckpil.de
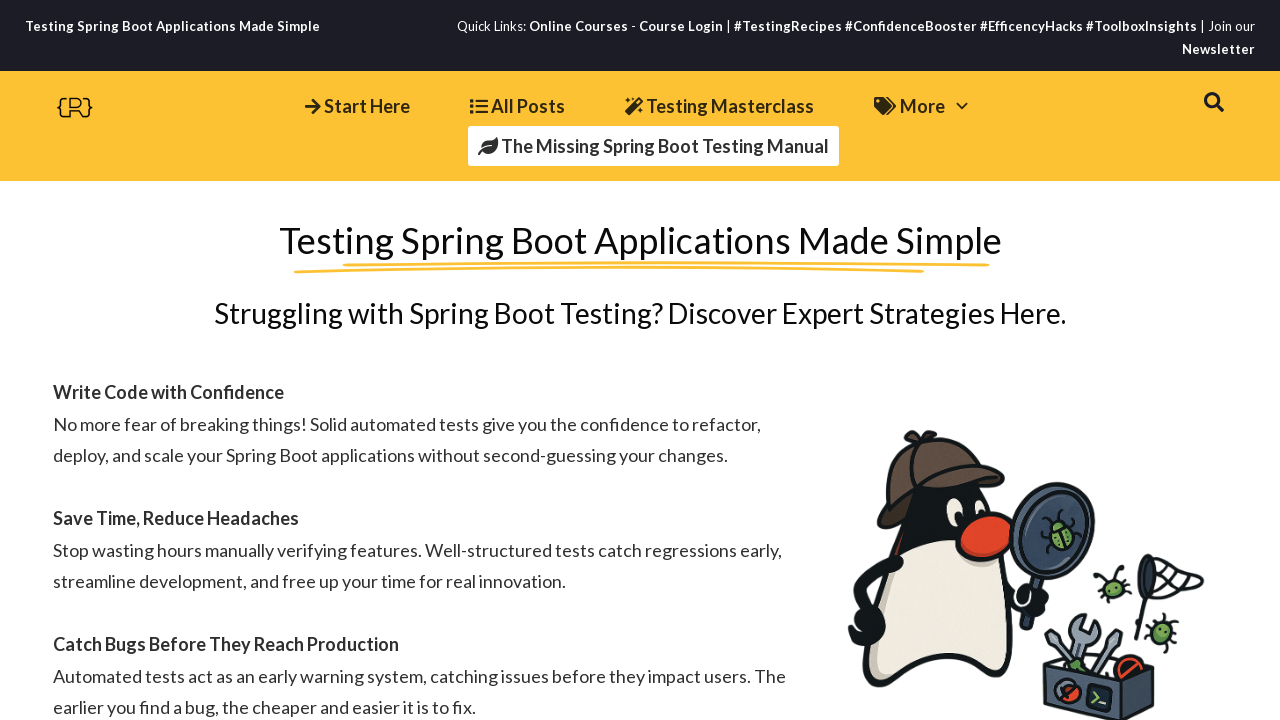

Page reached domcontentloaded state
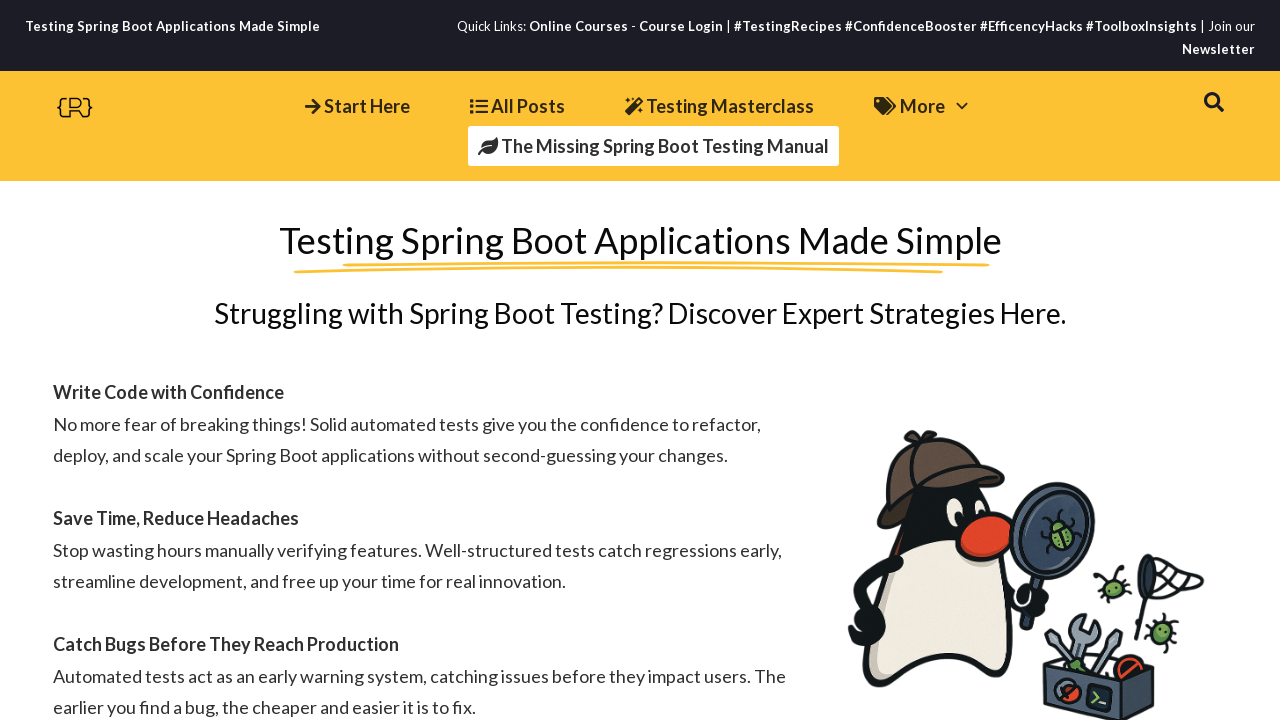

Verified page title is not empty
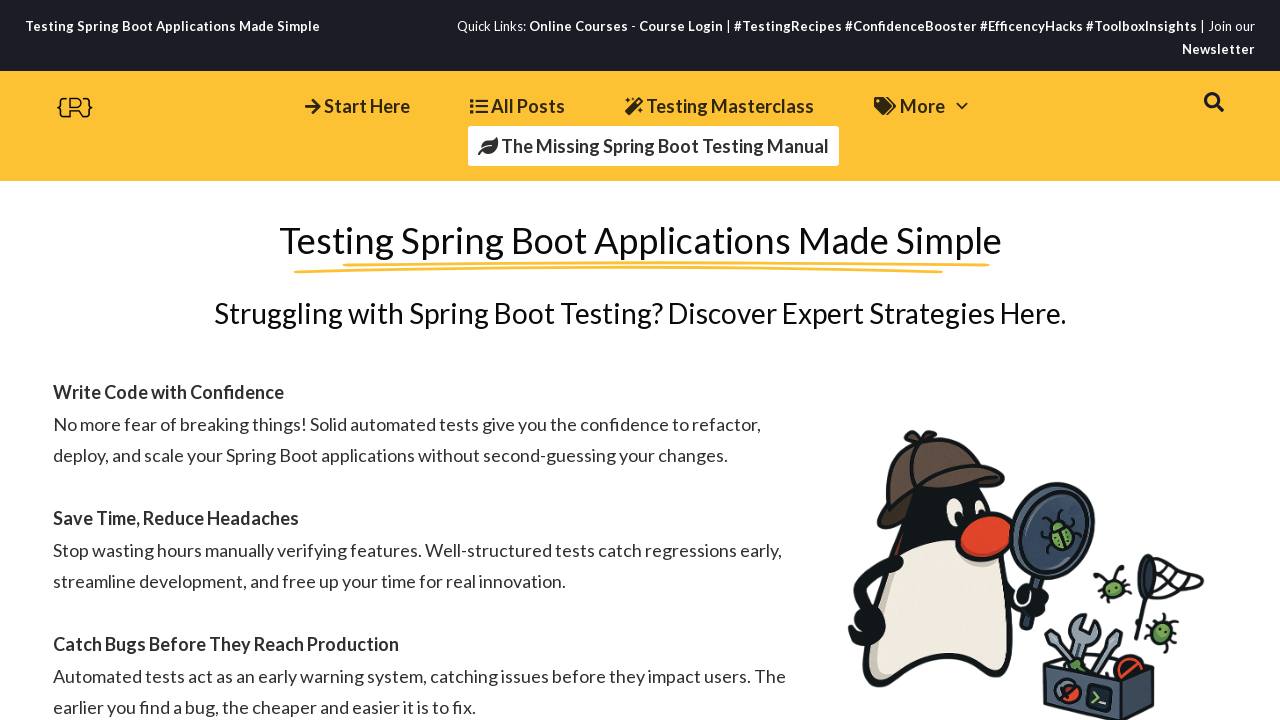

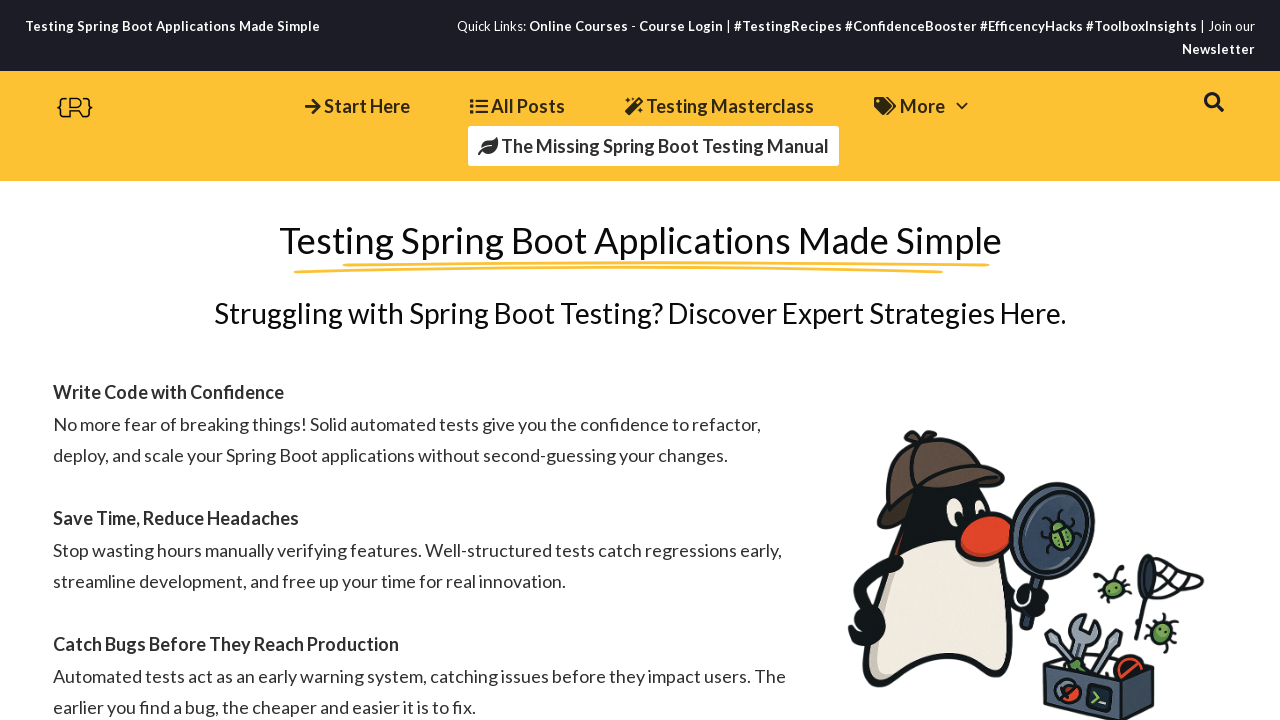